Tests drag and drop functionality by dragging an element from one location to another

Starting URL: http://jqueryui.com/resources/demos/droppable/default.html

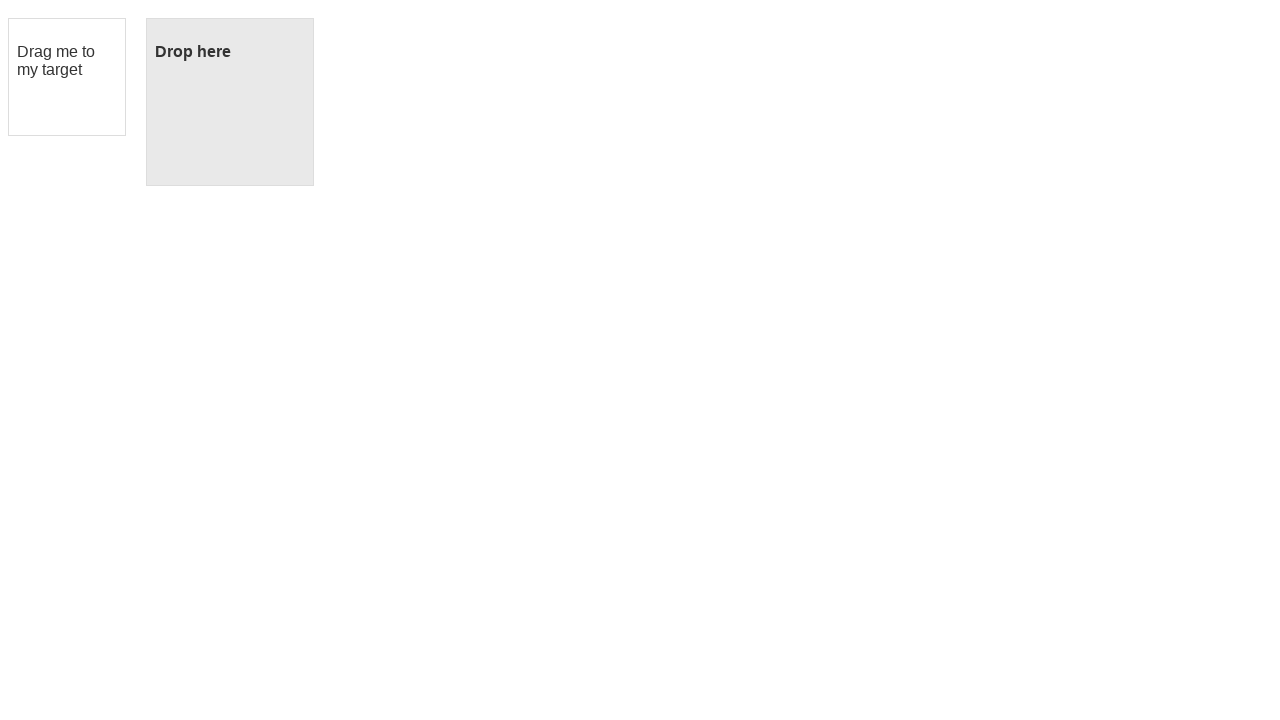

Located the draggable element
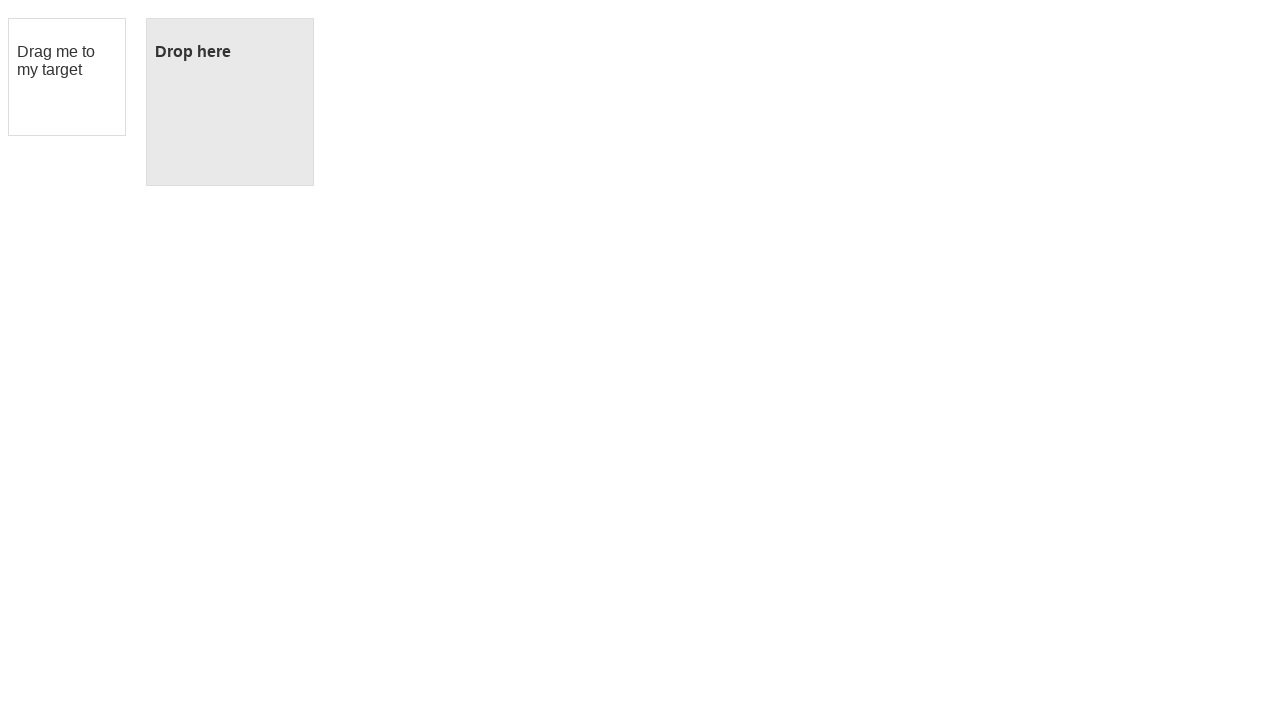

Located the droppable element
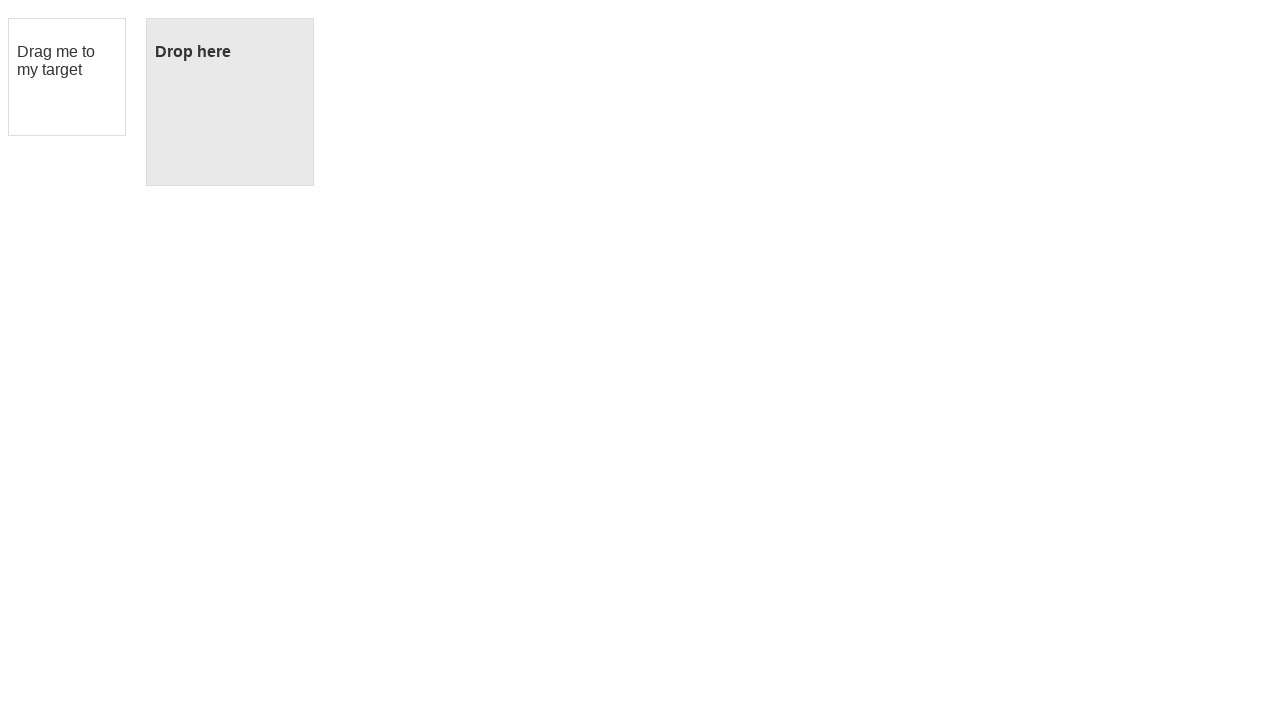

Dragged the draggable element onto the droppable element at (230, 102)
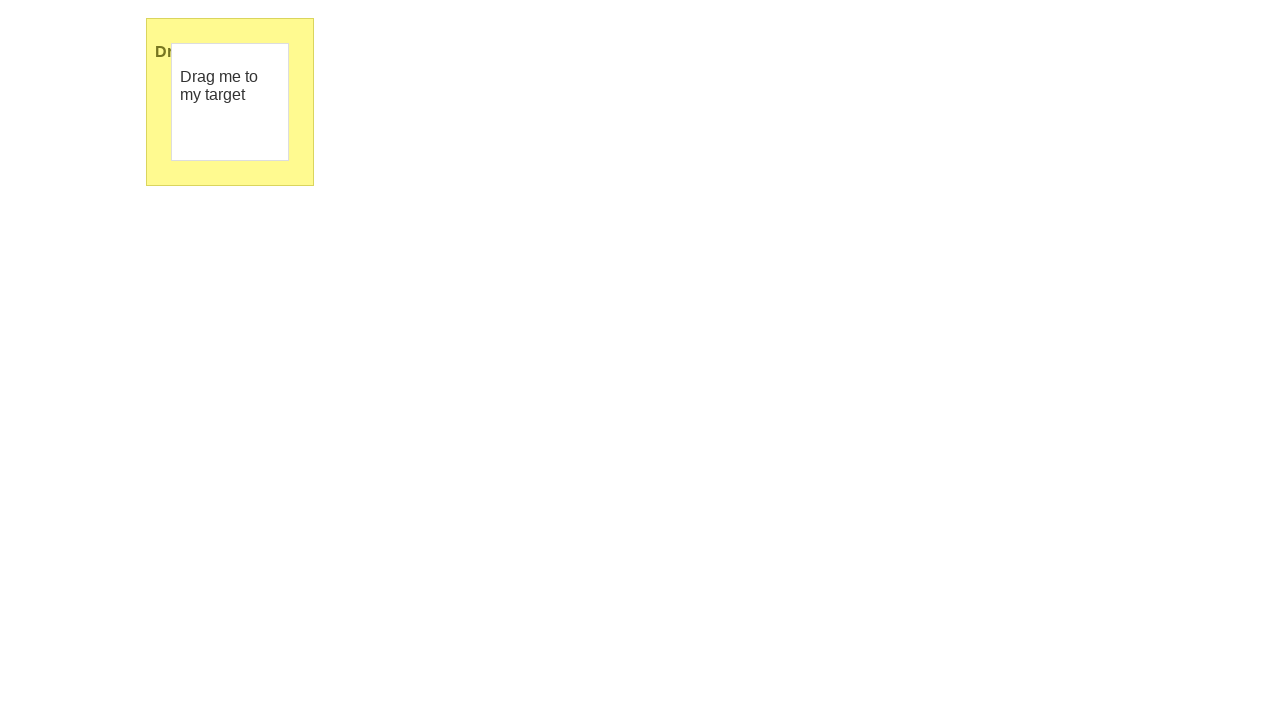

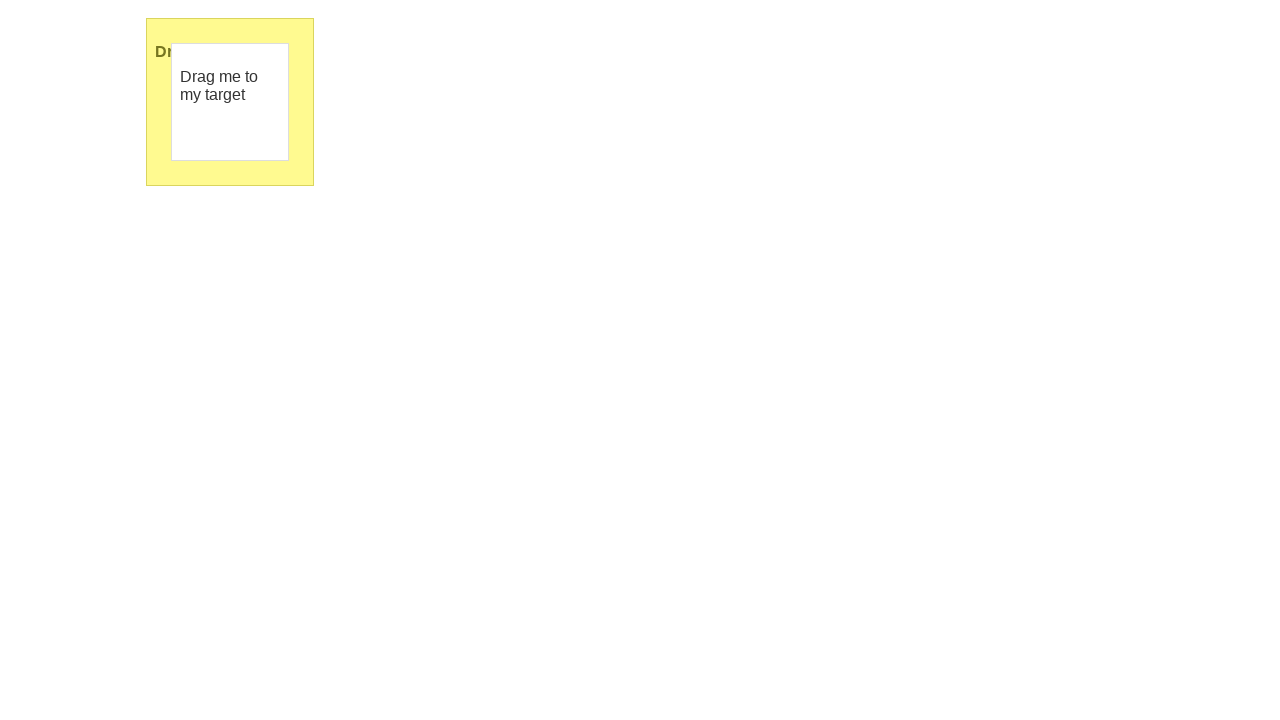